Tests adding a product to cart with a specific quantity and verifying the cart page

Starting URL: https://cms.demo.katalon.com/product/flying-ninja/

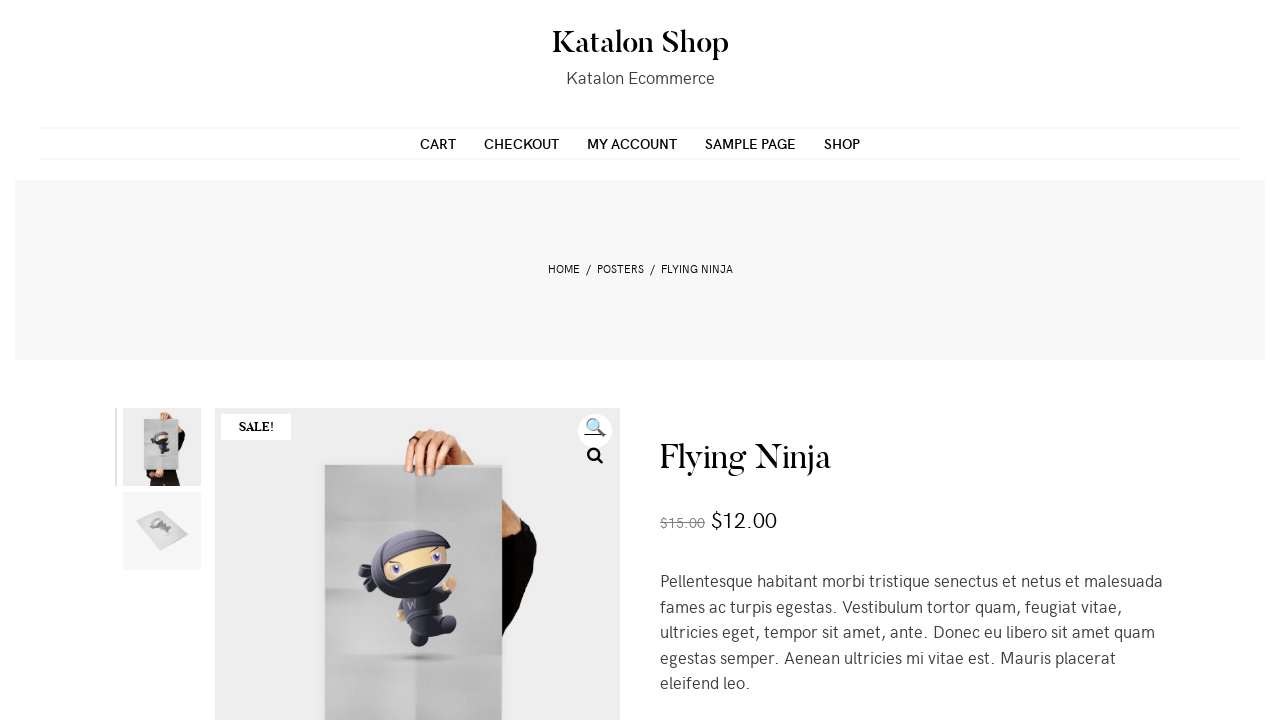

Cleared quantity field on input[name='quantity']
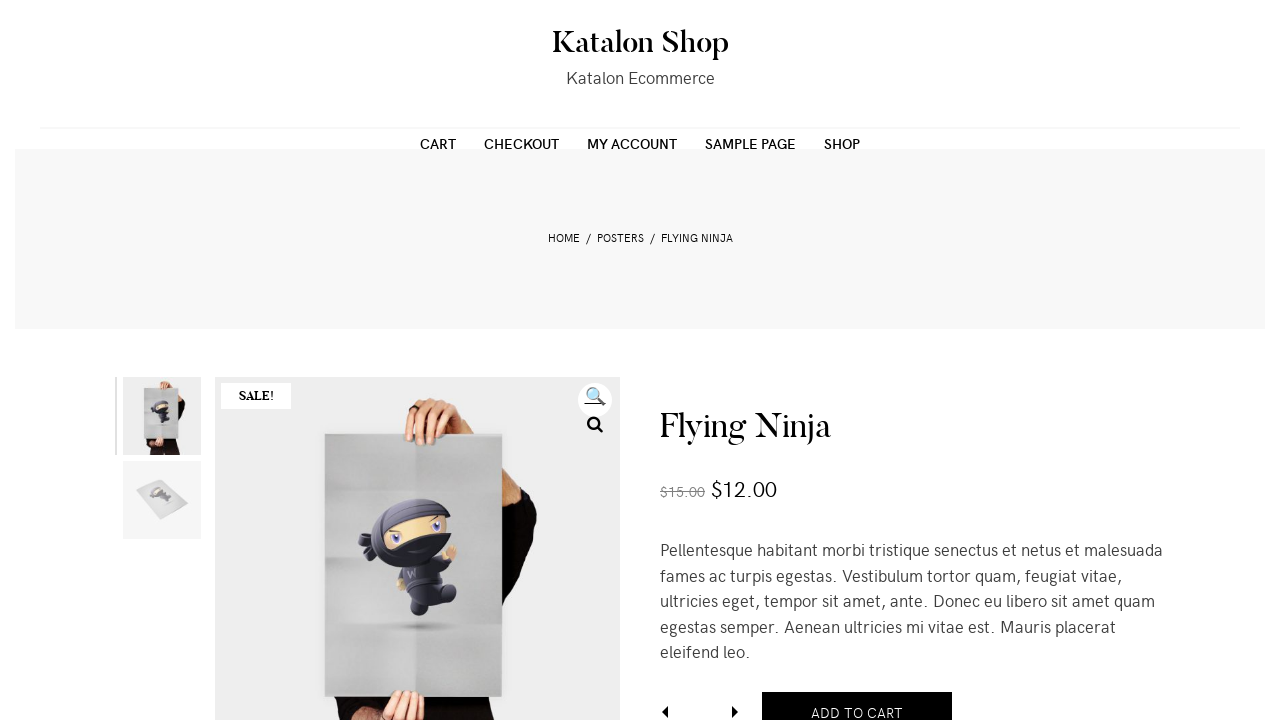

Entered quantity of 3 on input[name='quantity']
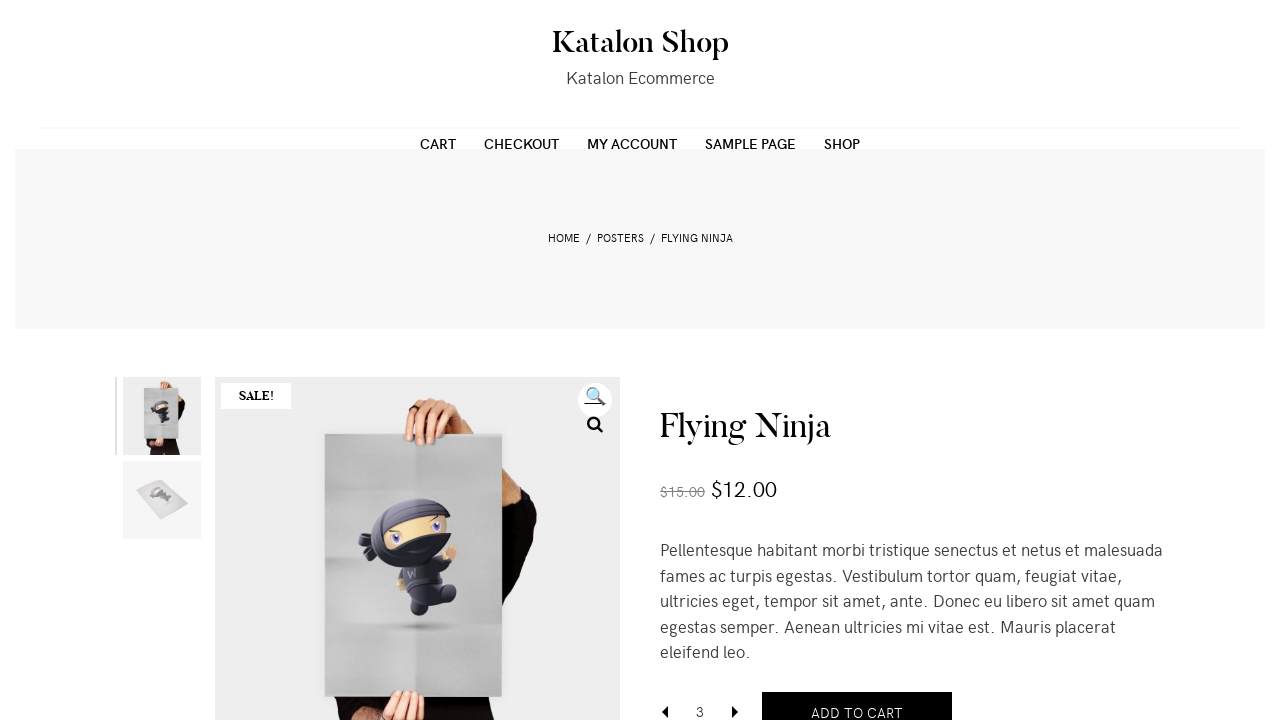

Clicked add to cart button at (857, 699) on button[name='add-to-cart']
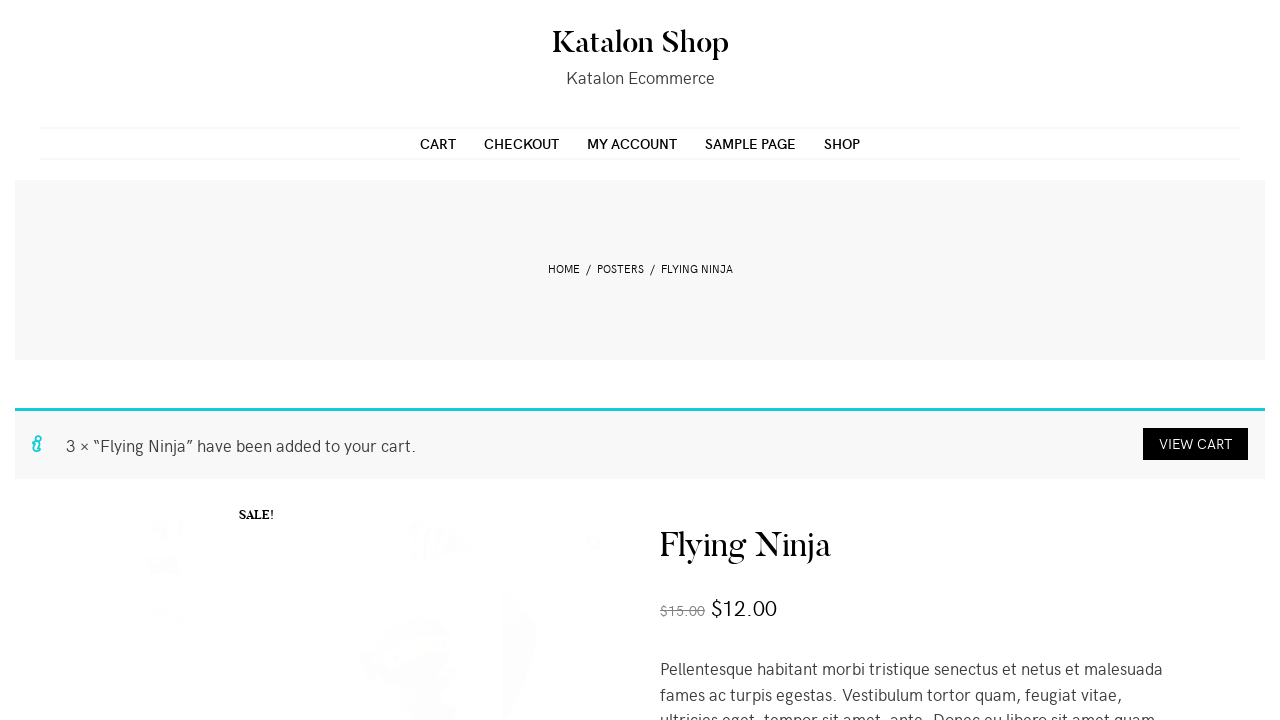

Success message appeared after adding product to cart
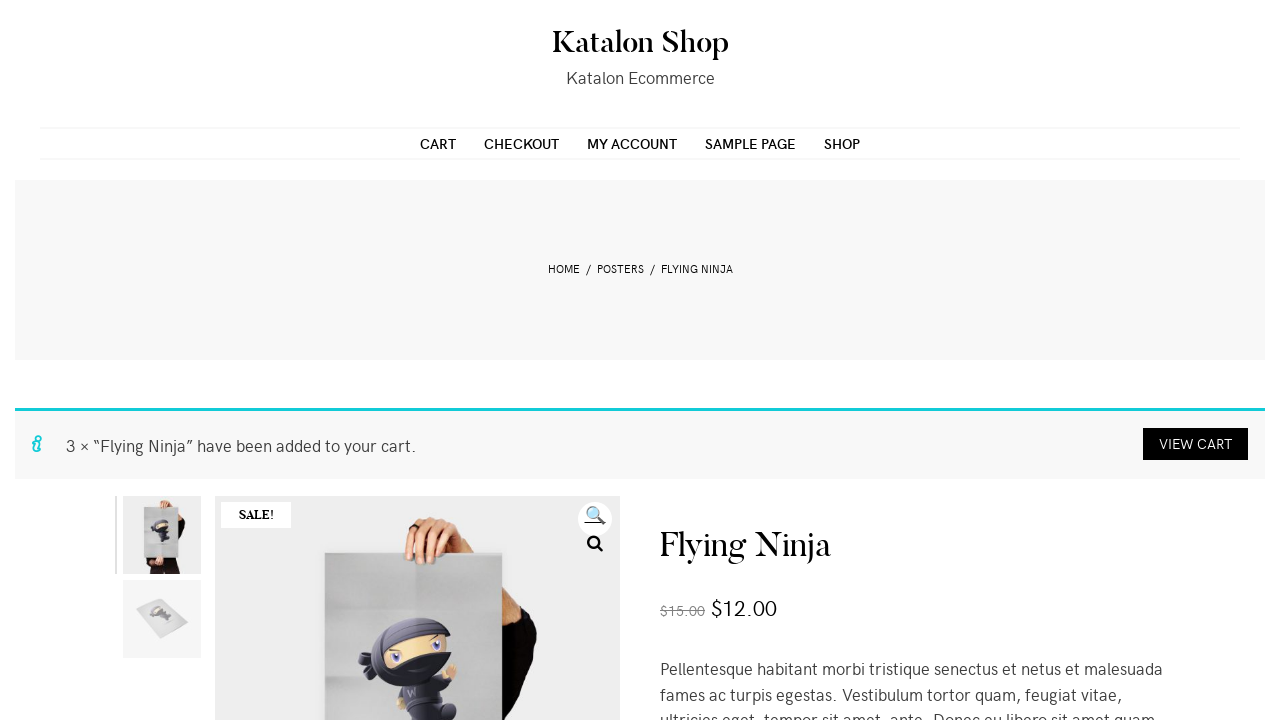

Clicked on CART link to navigate to cart page at (438, 143) on text=CART
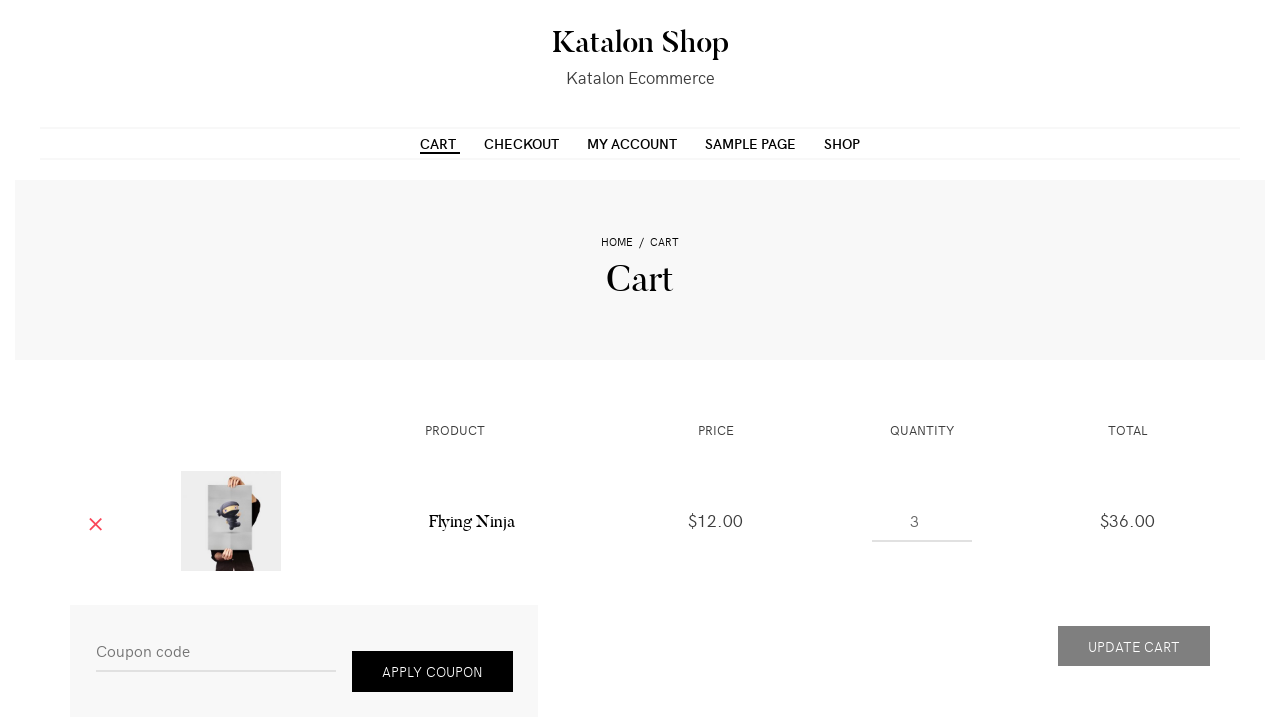

Cart items loaded and verified on cart page
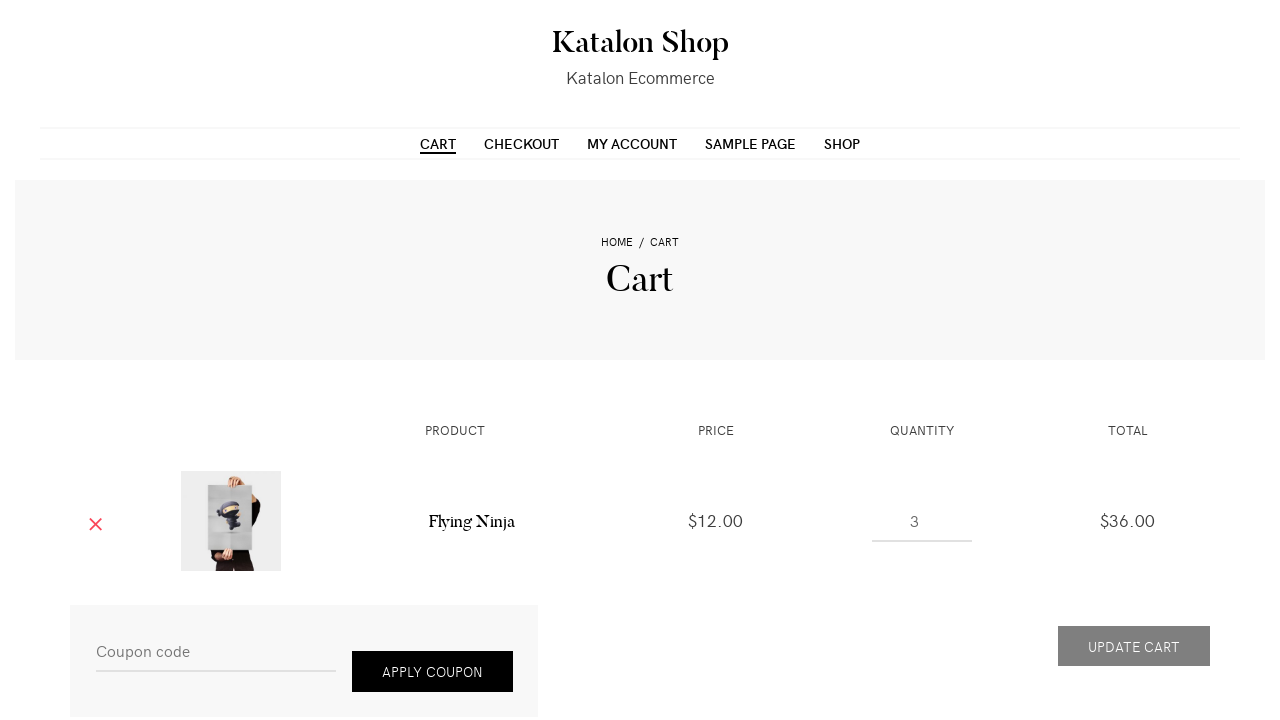

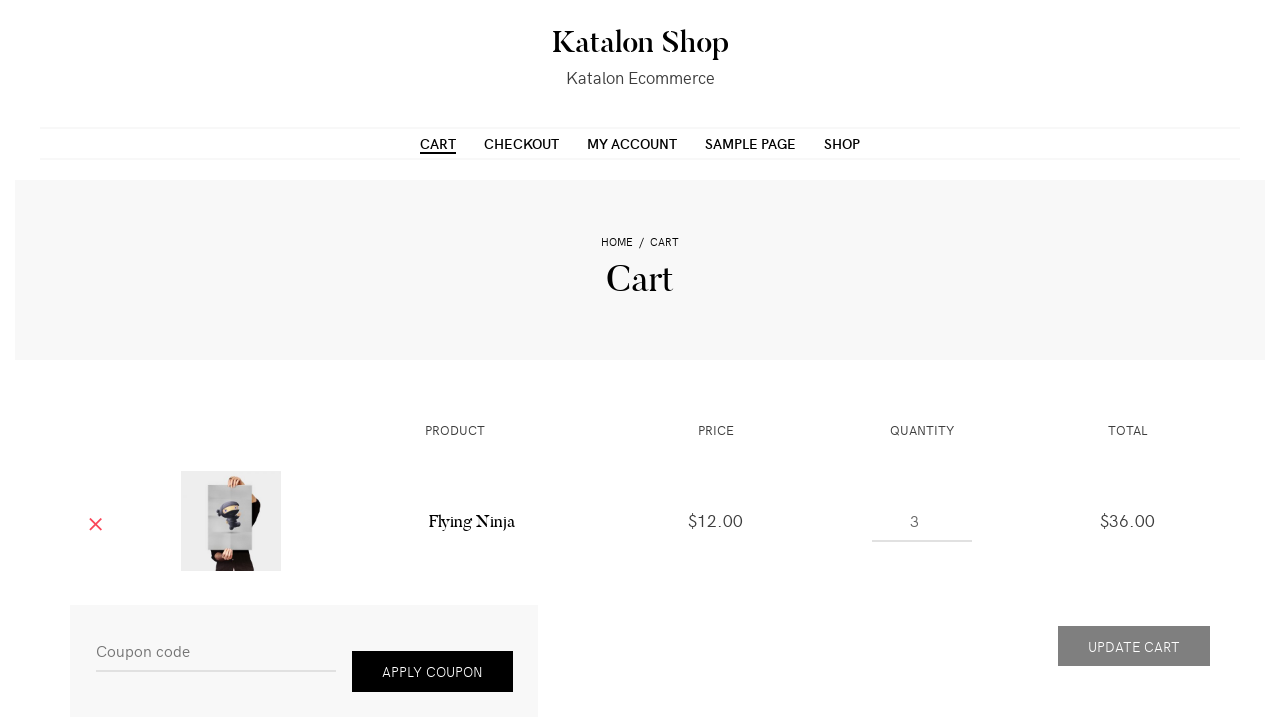